Tests JavaScript alert handling including accepting, dismissing, and entering text in prompt dialogs

Starting URL: https://www.w3schools.com/js/tryit.asp?filename=tryjs_prompt

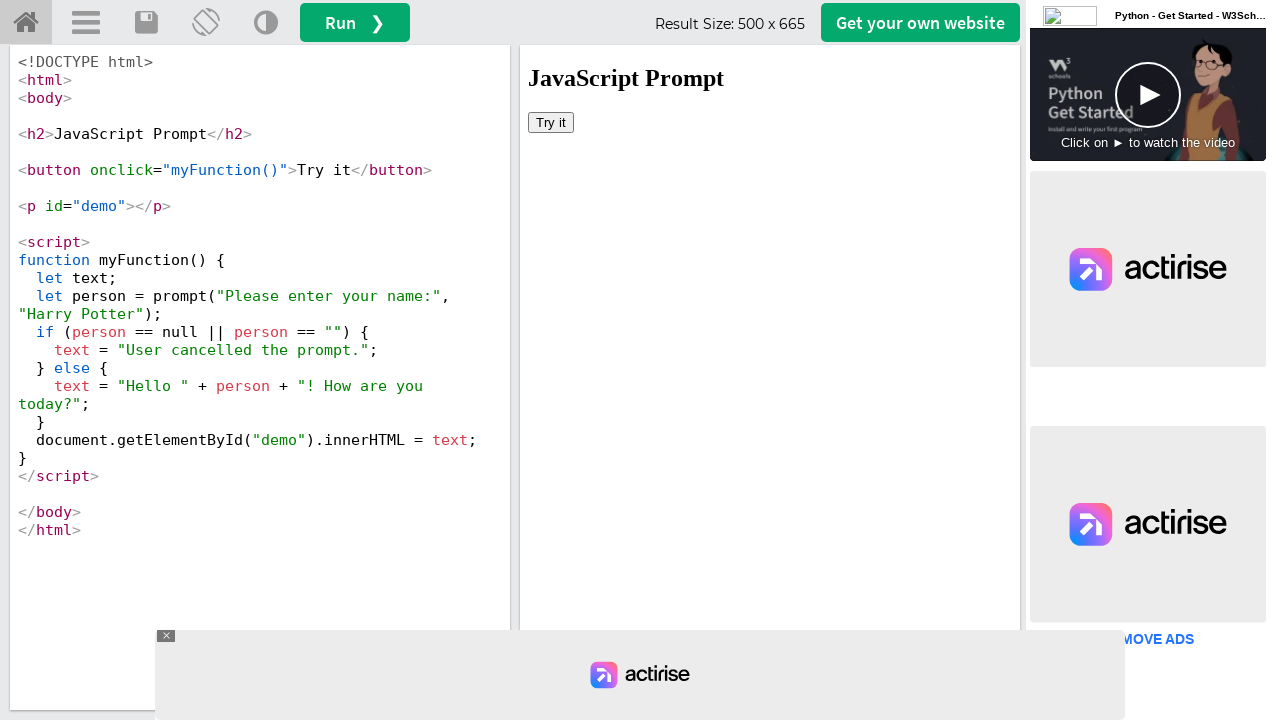

Located iframe with id 'iframeResult'
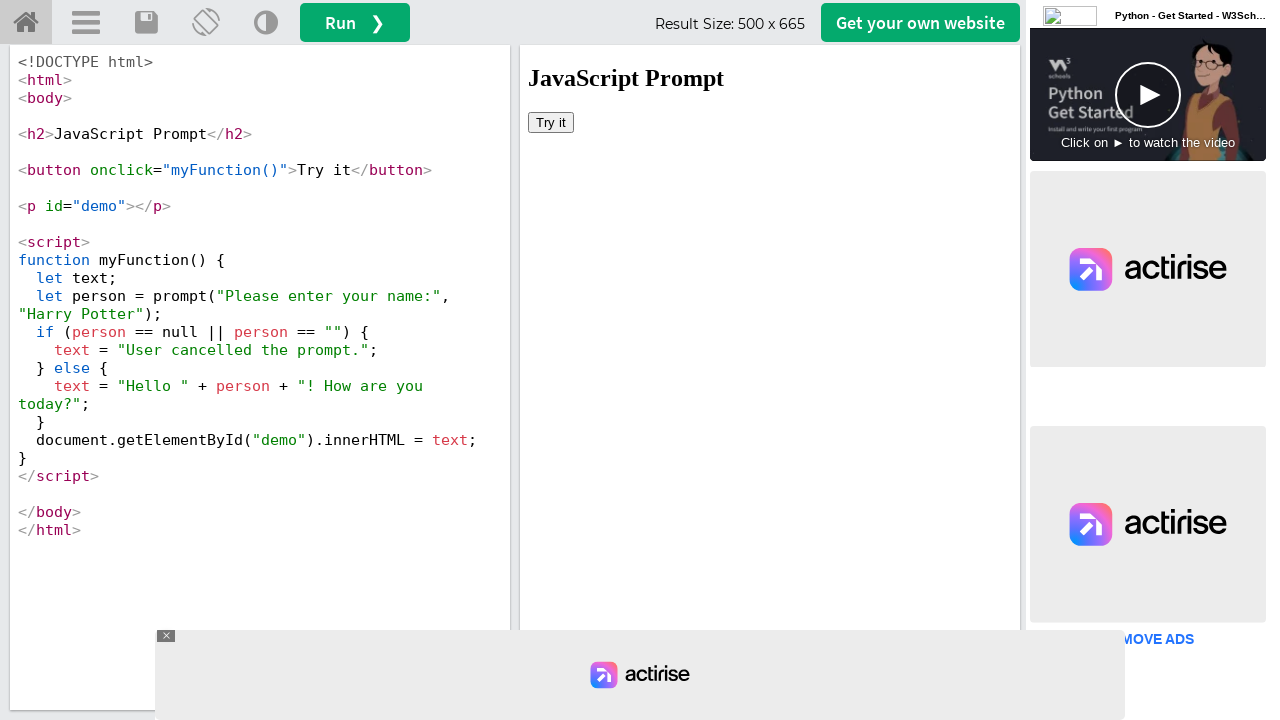

Set up dialog handler to accept alerts
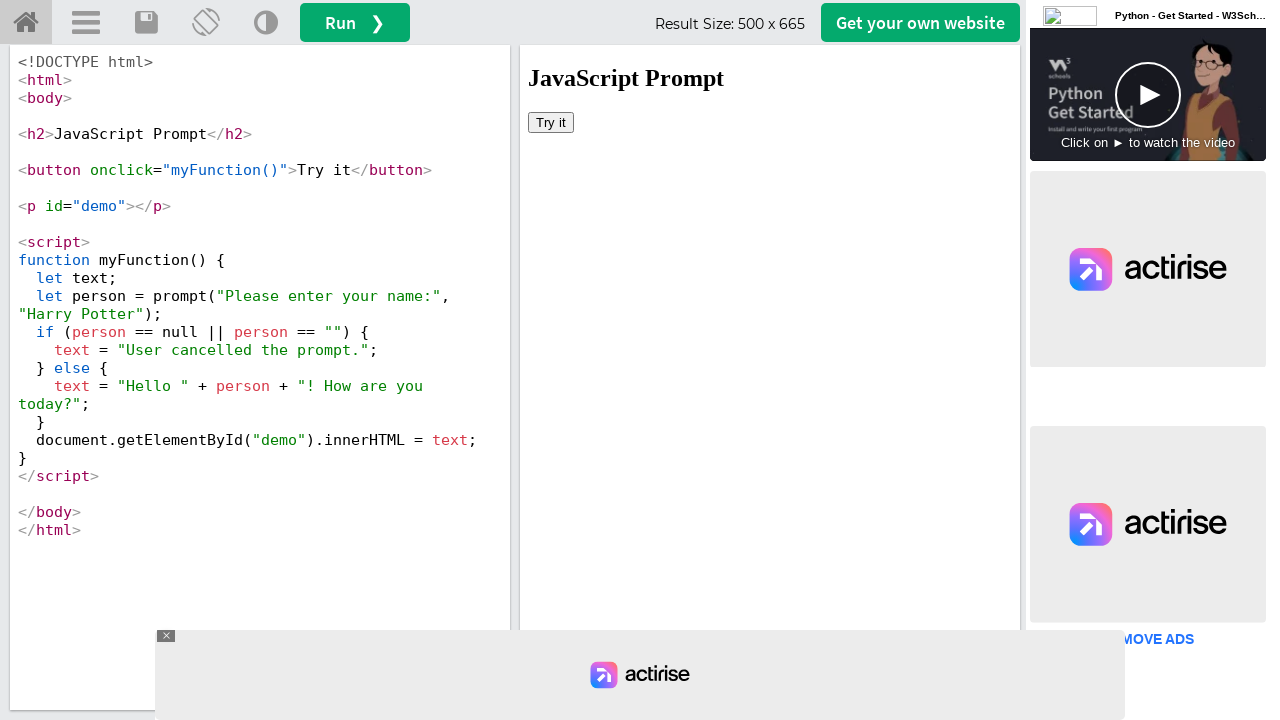

Clicked 'Try it' button and accepted the alert dialog at (551, 122) on #iframeResult >> internal:control=enter-frame >> xpath=//button[normalize-space(
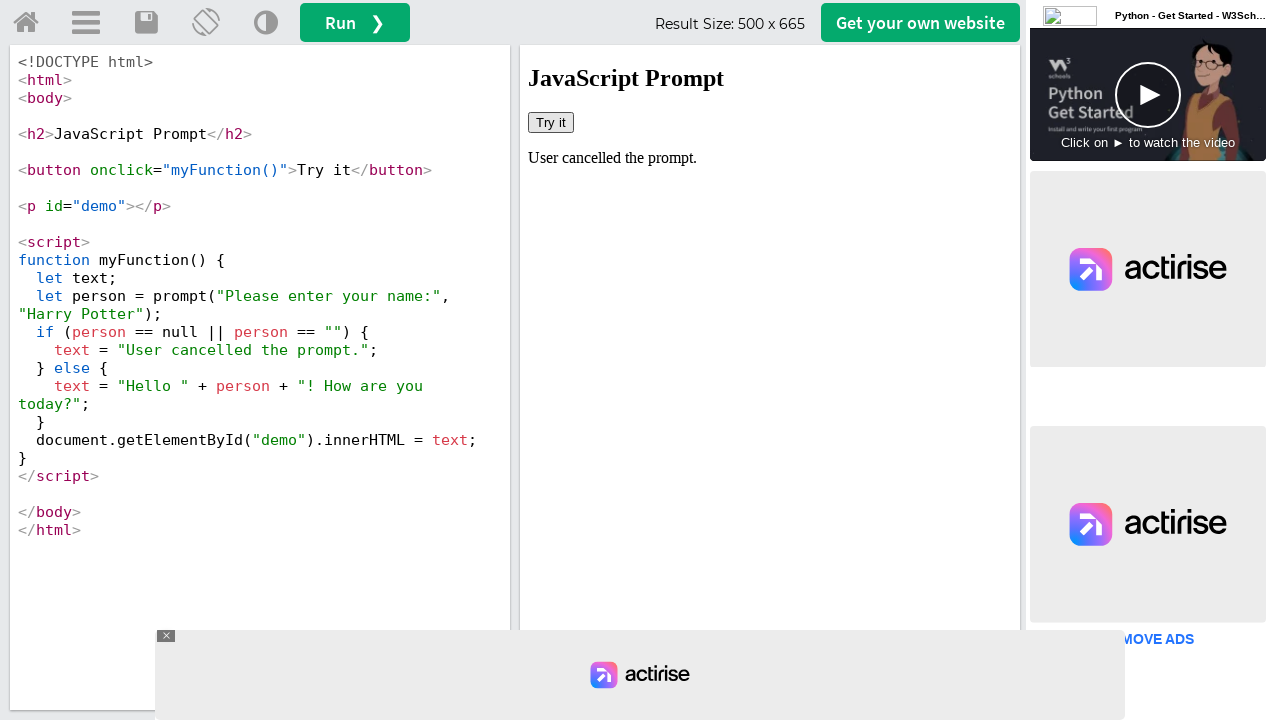

Set up dialog handler to dismiss alerts
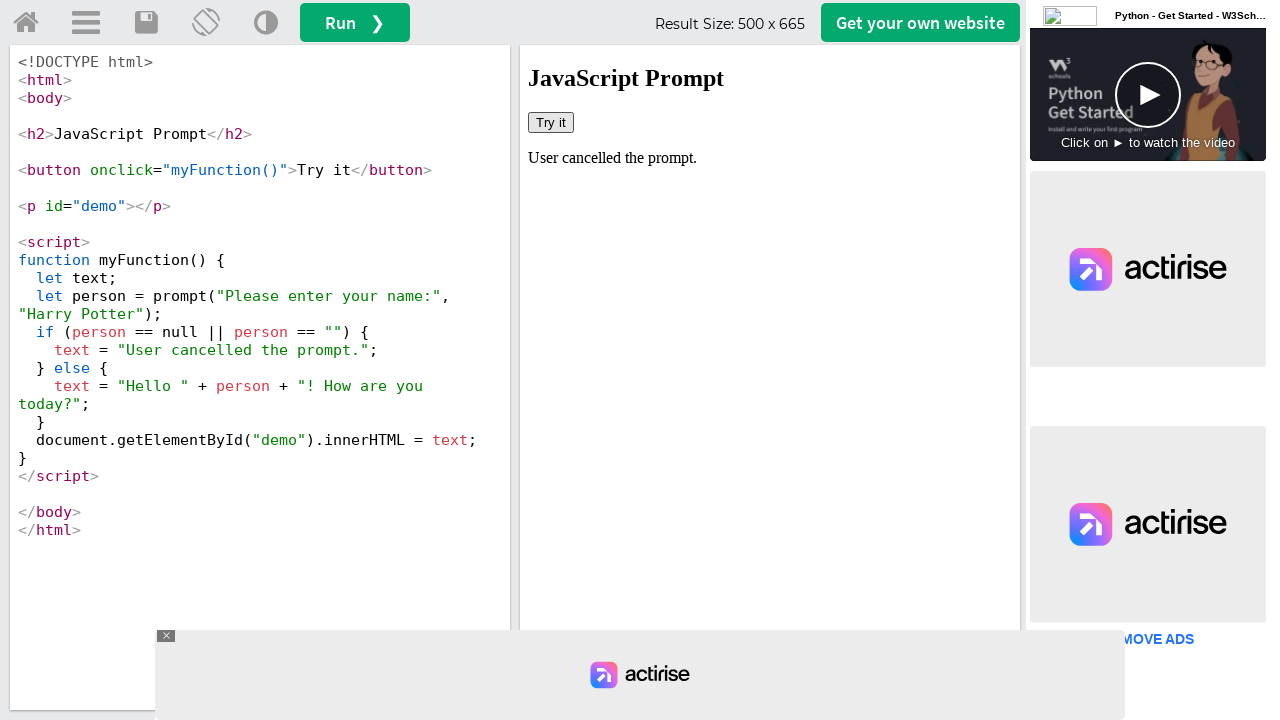

Clicked 'Try it' button and dismissed the alert dialog at (551, 122) on #iframeResult >> internal:control=enter-frame >> xpath=//button[normalize-space(
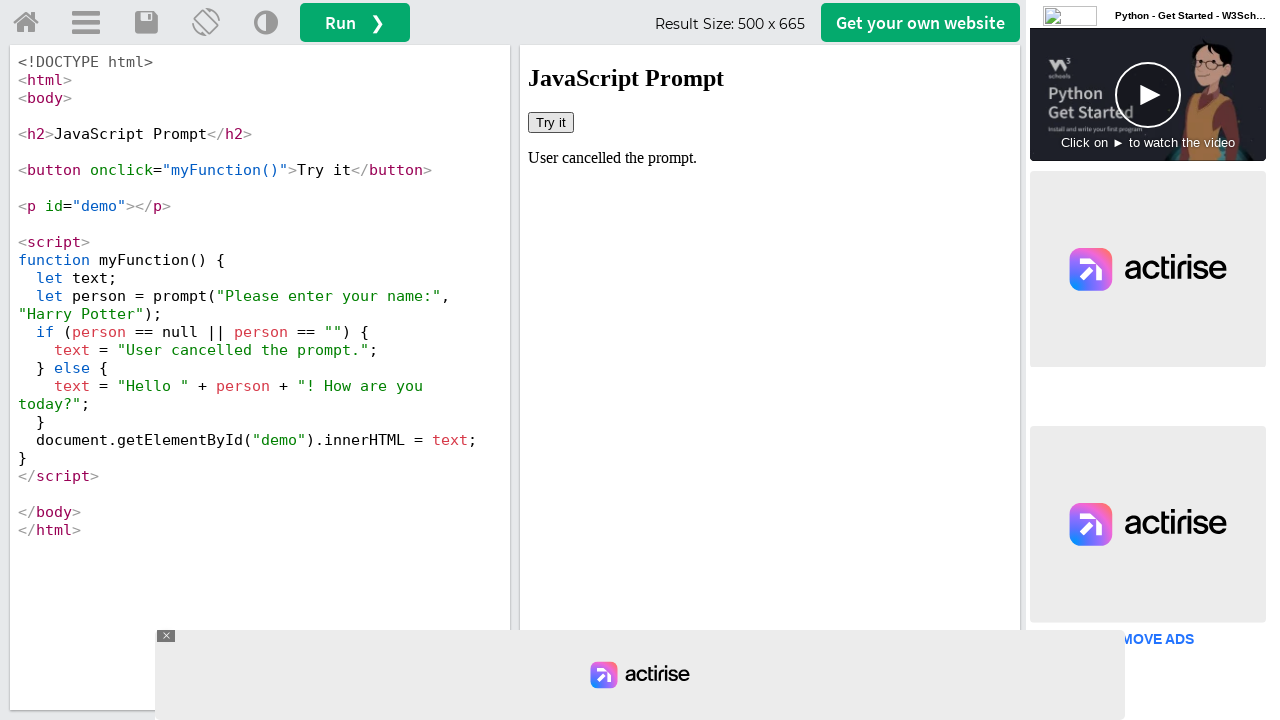

Set up dialog handler to accept prompt with text 'Tafsir Haque Arnob'
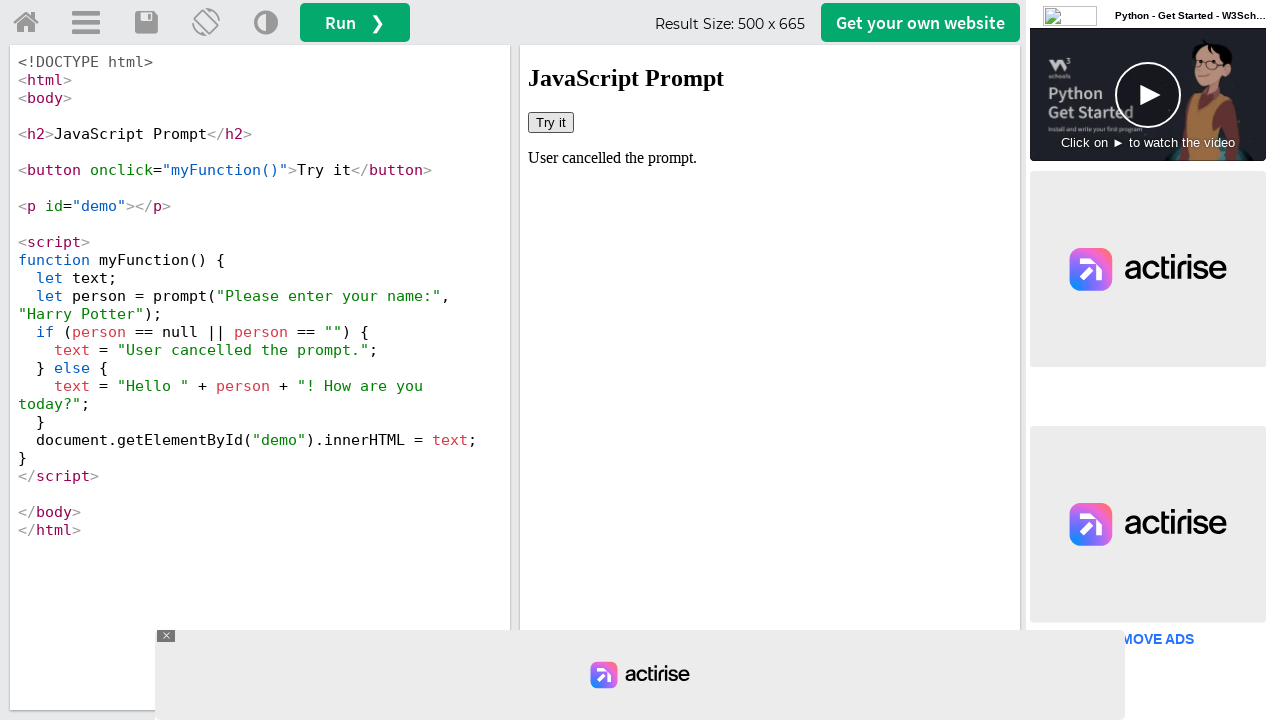

Clicked 'Try it' button and entered text in prompt dialog at (551, 122) on #iframeResult >> internal:control=enter-frame >> xpath=//button[normalize-space(
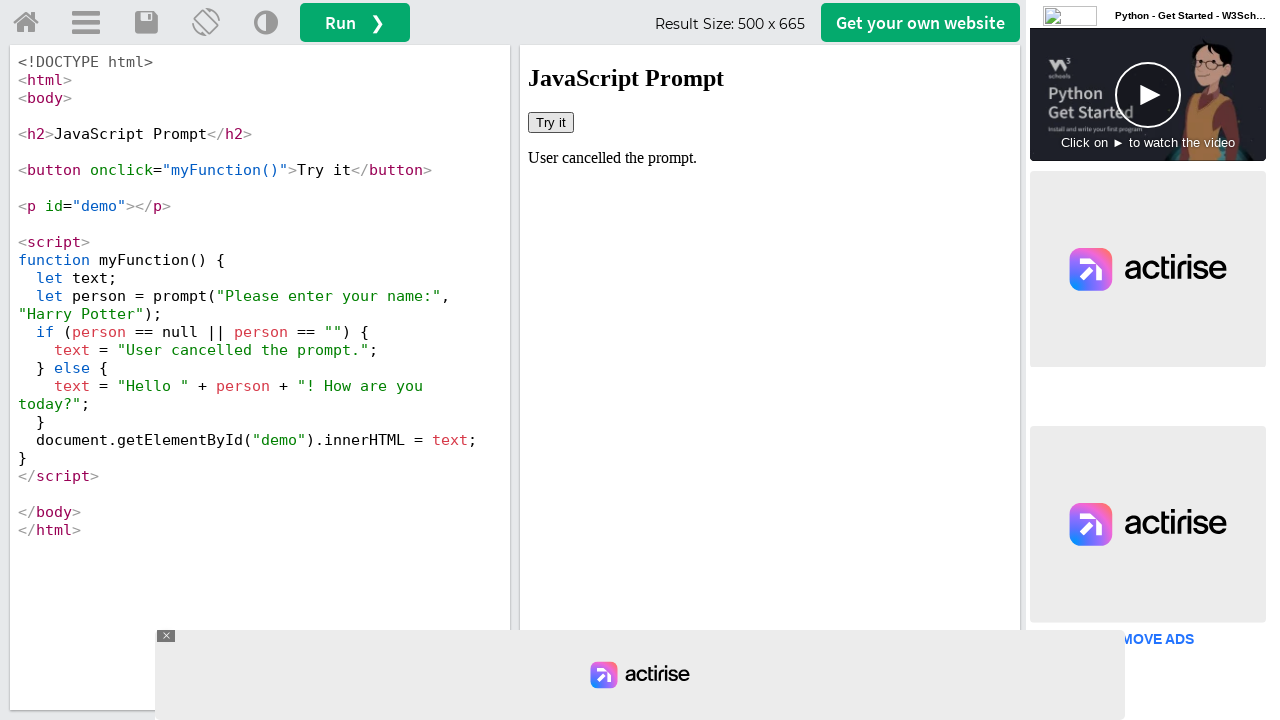

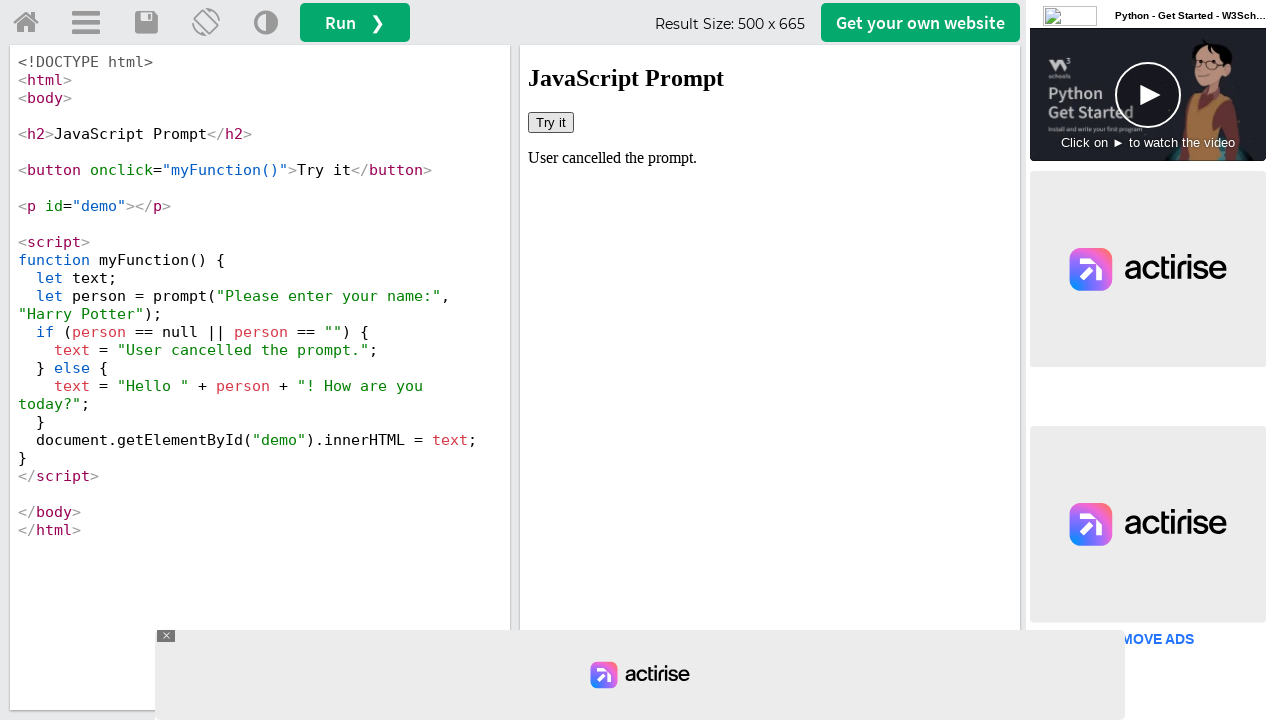